Clicks on the Elements section from the DemoQA homepage and verifies navigation

Starting URL: https://demoqa.com/

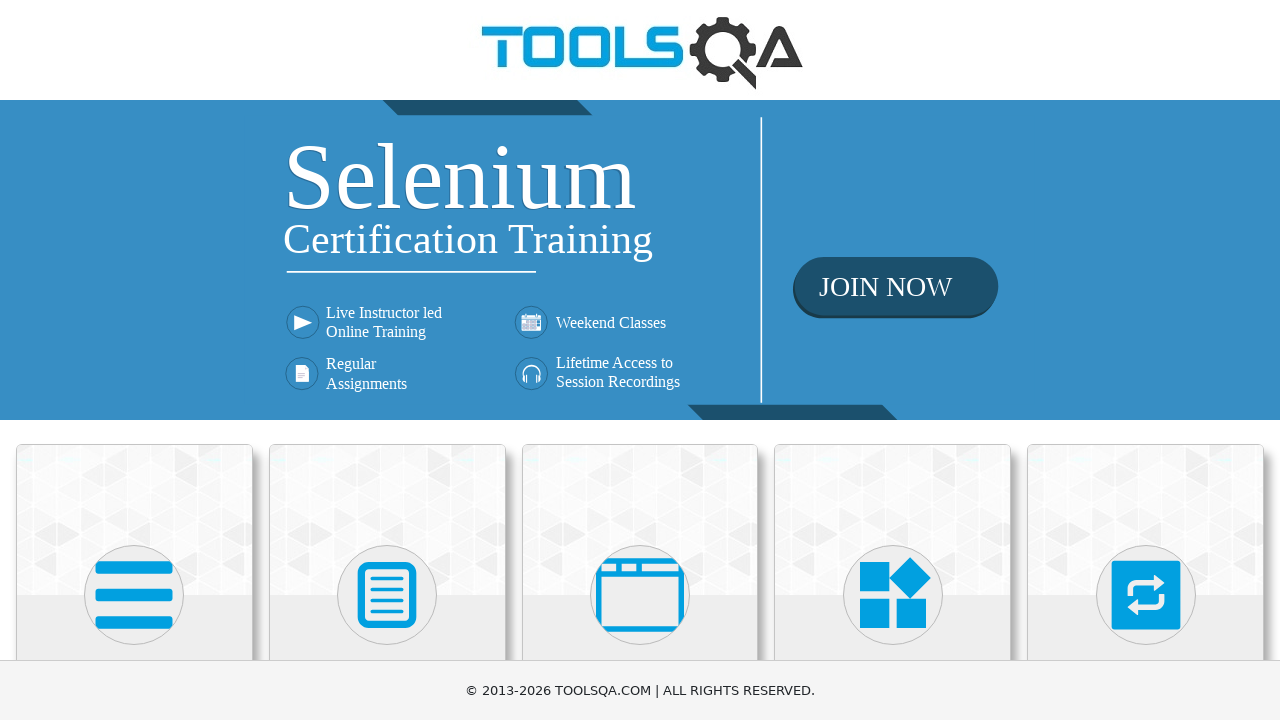

Clicked on Elements section from DemoQA homepage at (134, 360) on xpath=//h5[contains(text(),'Elements')]
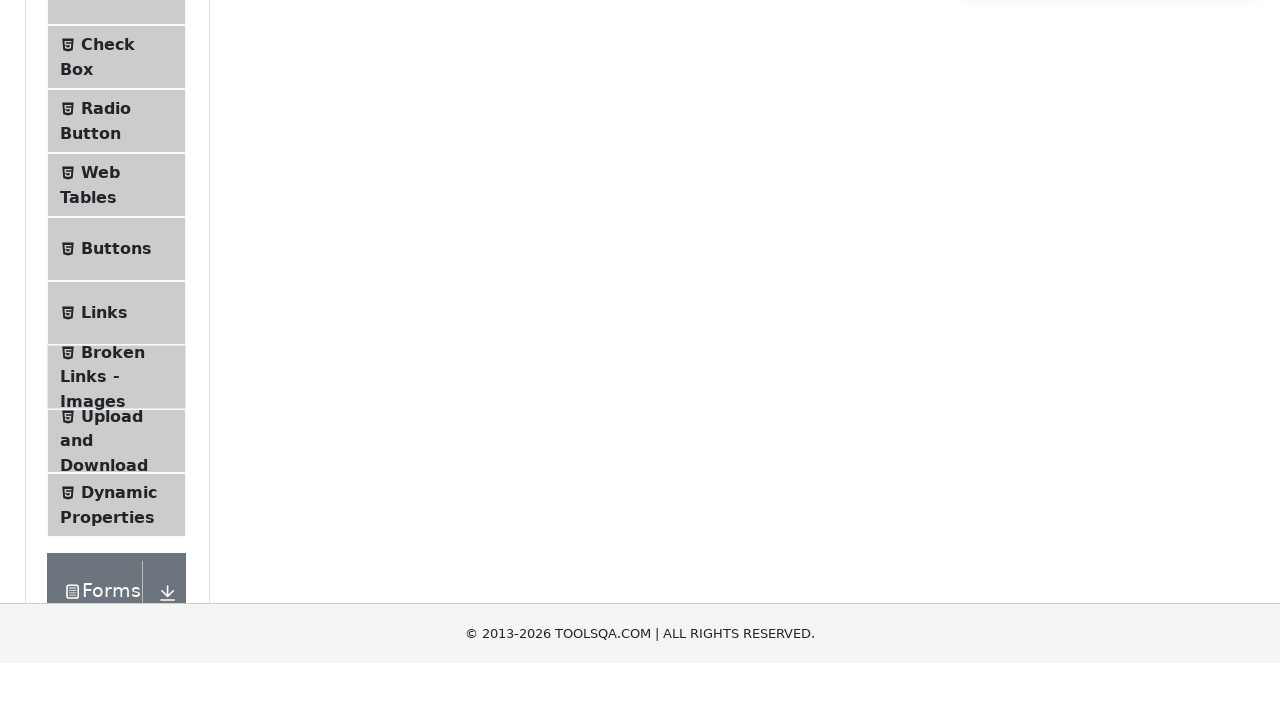

Verified navigation to Elements page at https://demoqa.com/elements
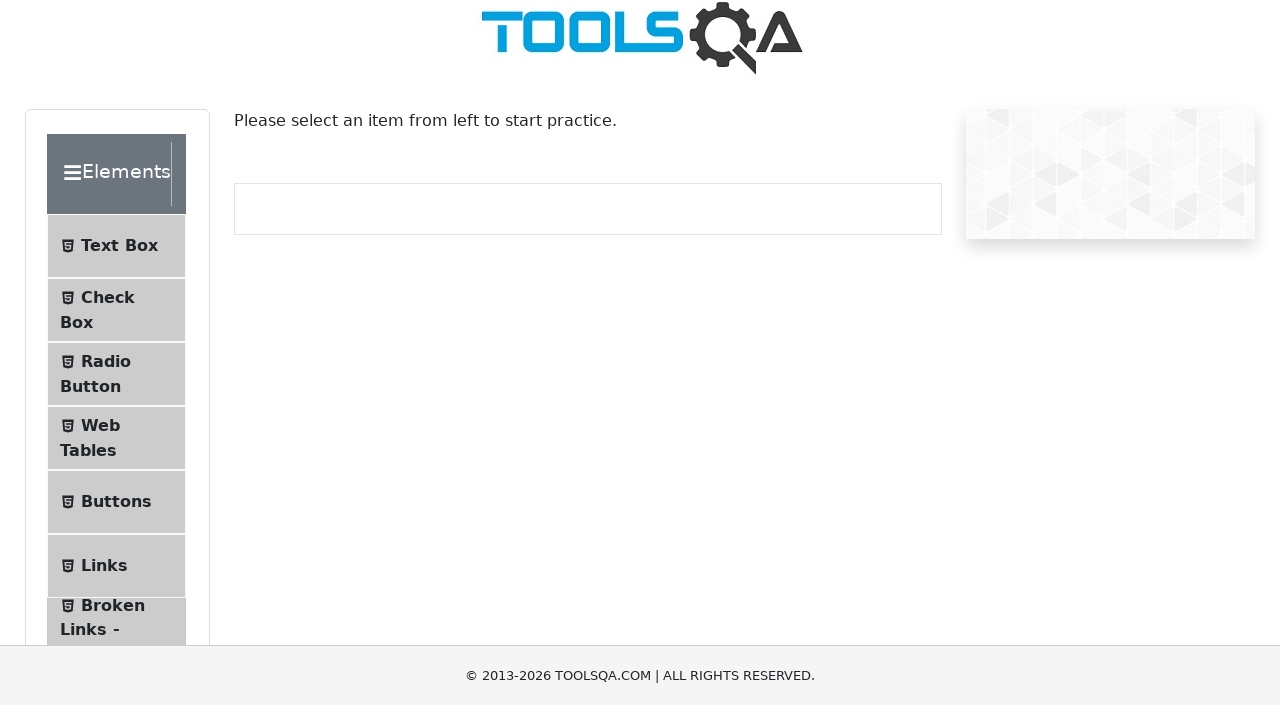

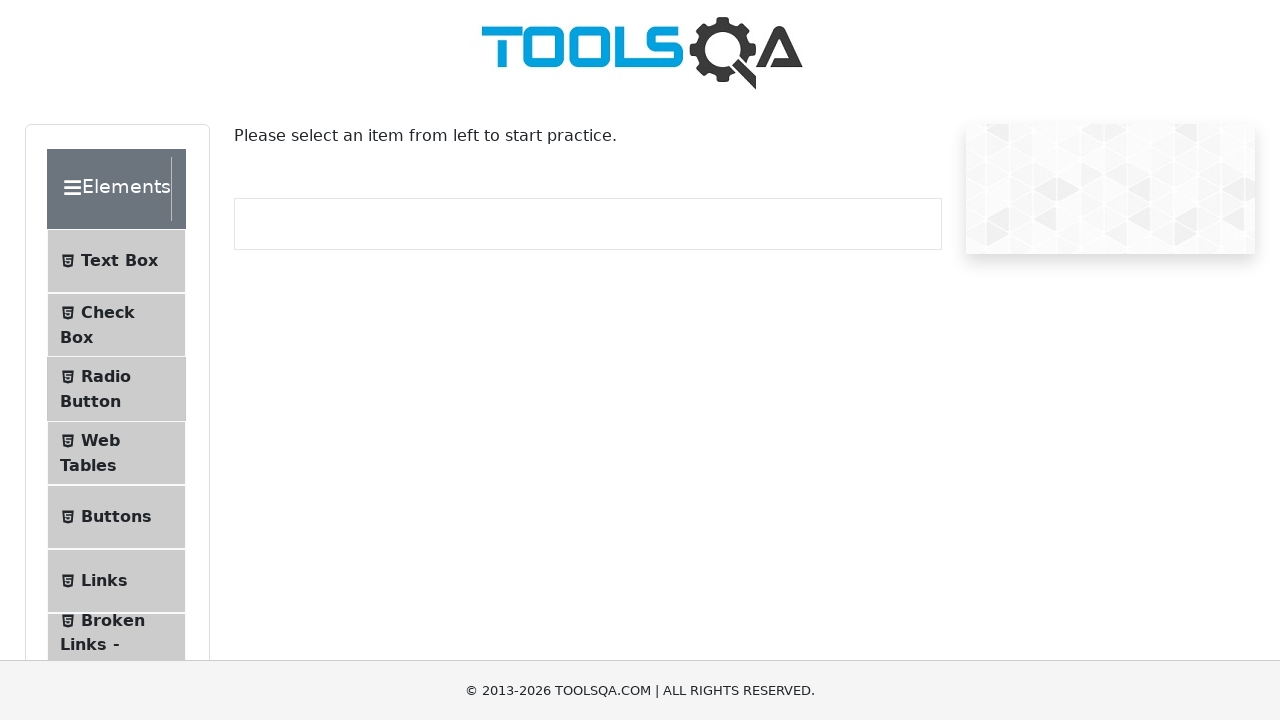